Navigates to the Python.org homepage and verifies that upcoming events are displayed in the event widget

Starting URL: https://www.python.org/

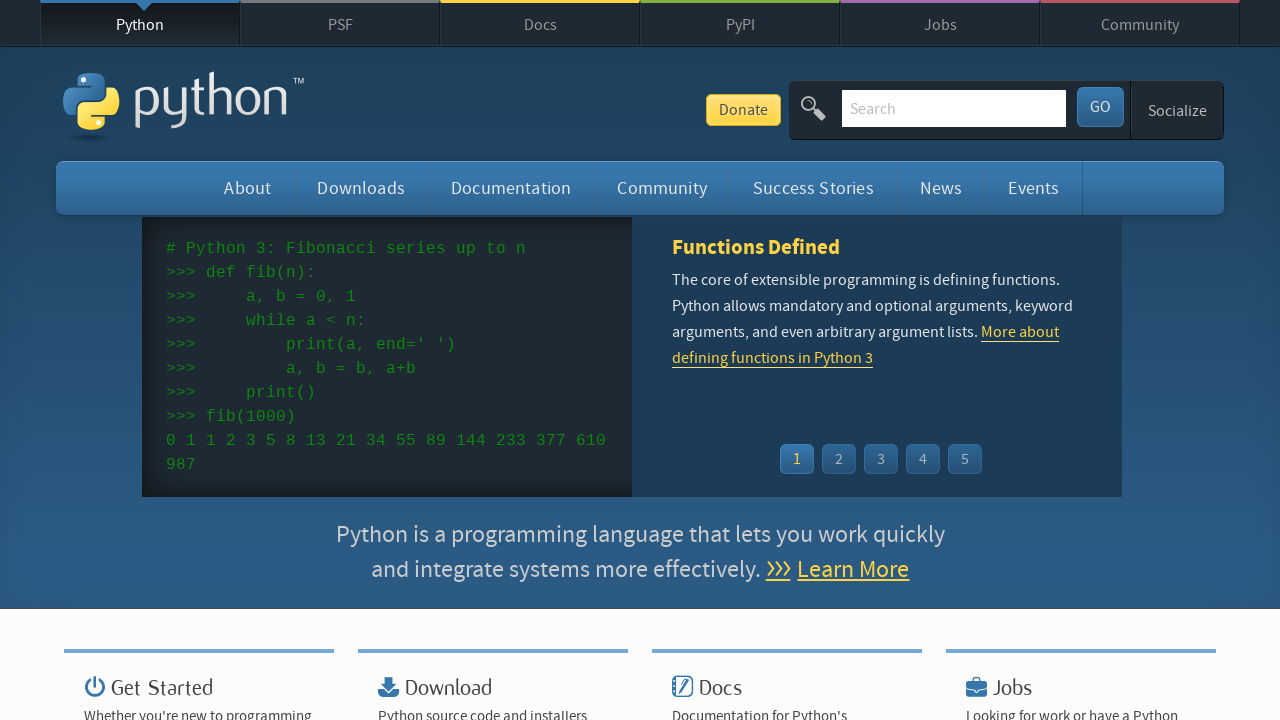

Navigated to Python.org homepage
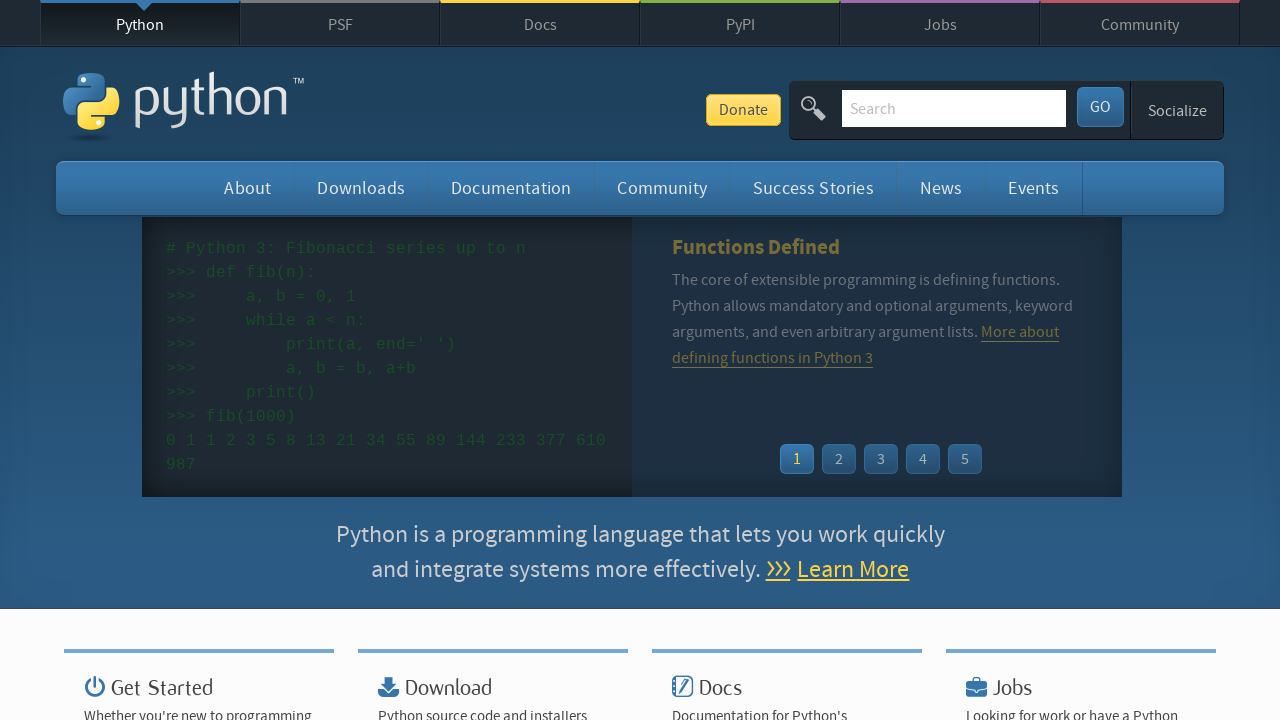

Event widget links loaded
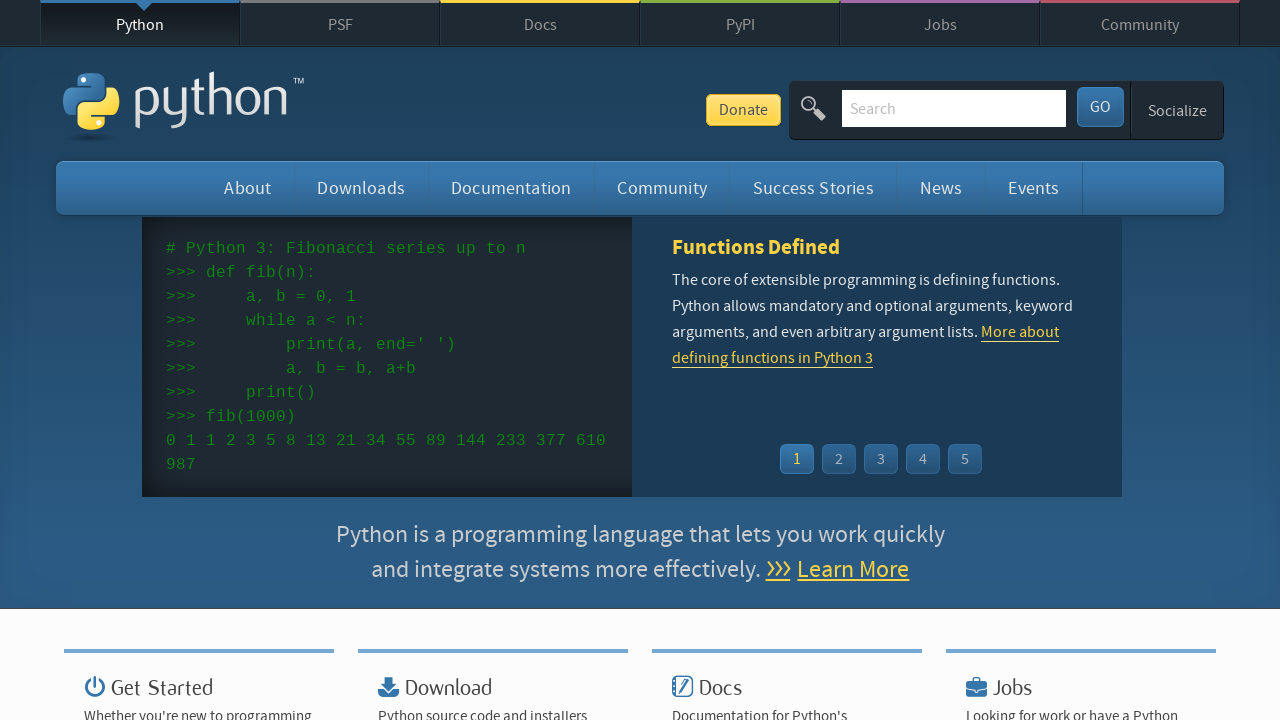

Event widget times loaded, verifying upcoming events are displayed
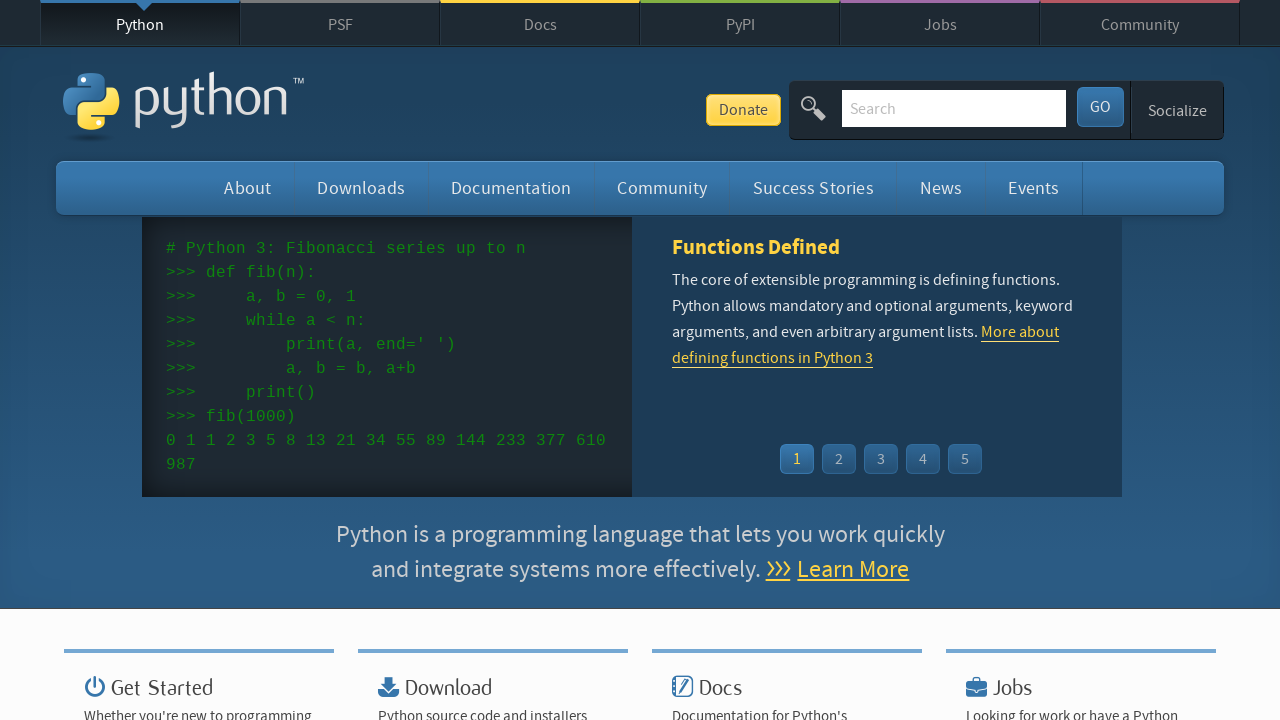

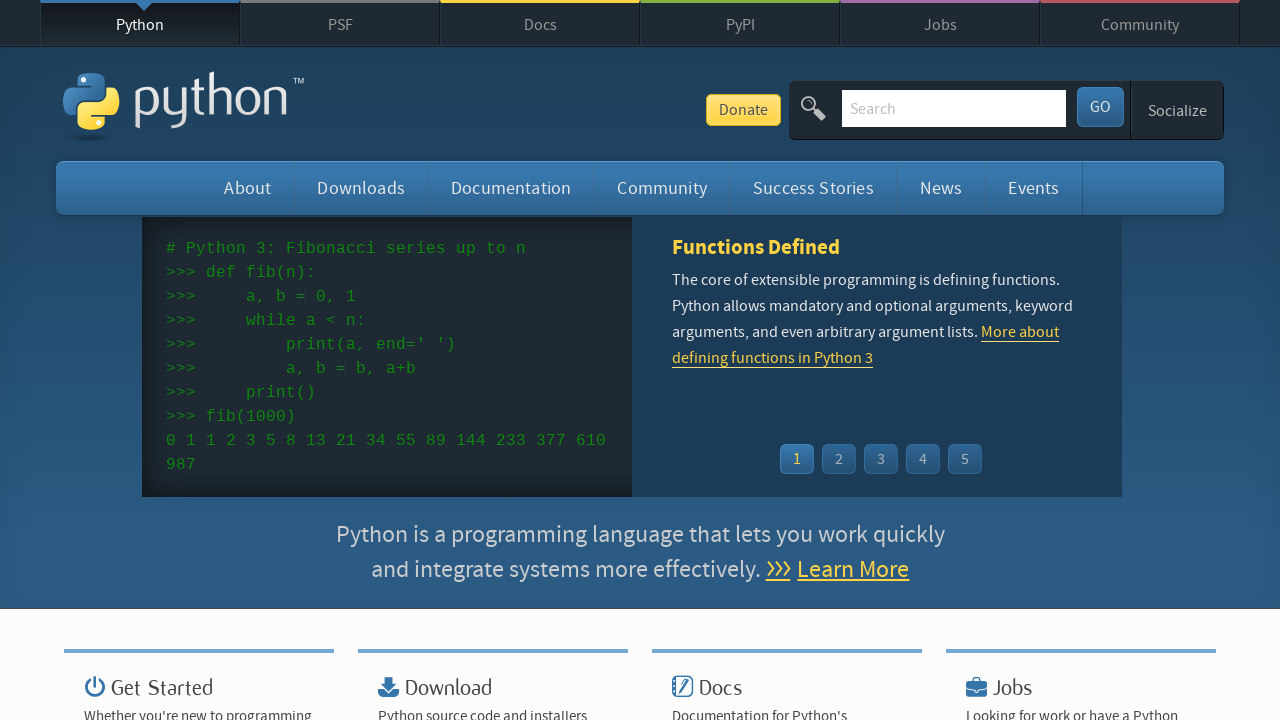